Tests pagination functionality by navigating through all pages of the product table using pagination links.

Starting URL: https://testautomationpractice.blogspot.com/

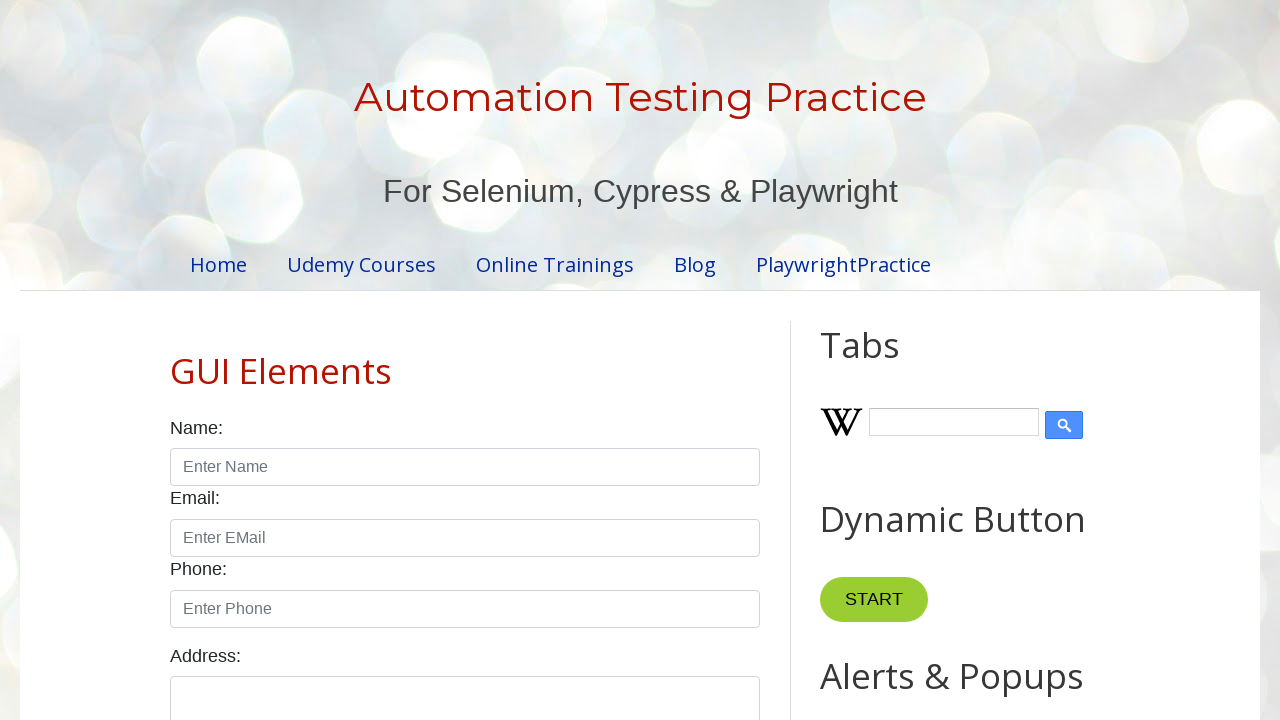

Waited for product table to load
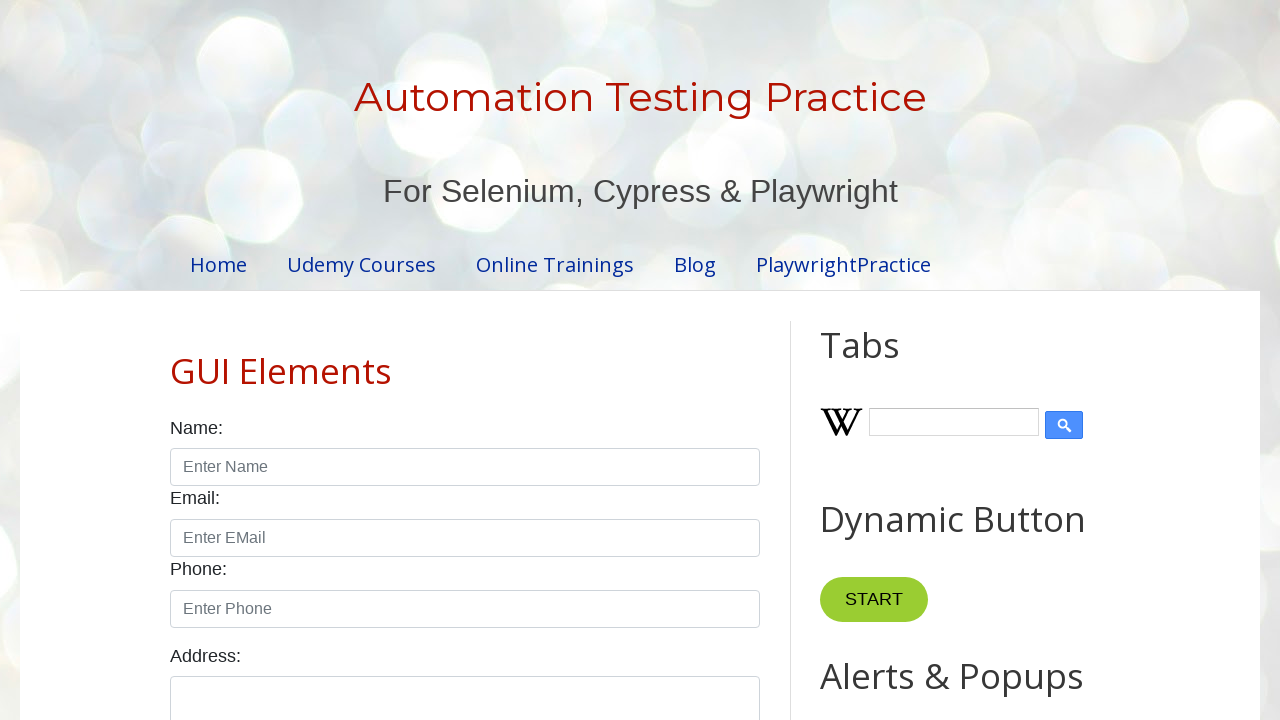

Located pagination links, found 4 pages
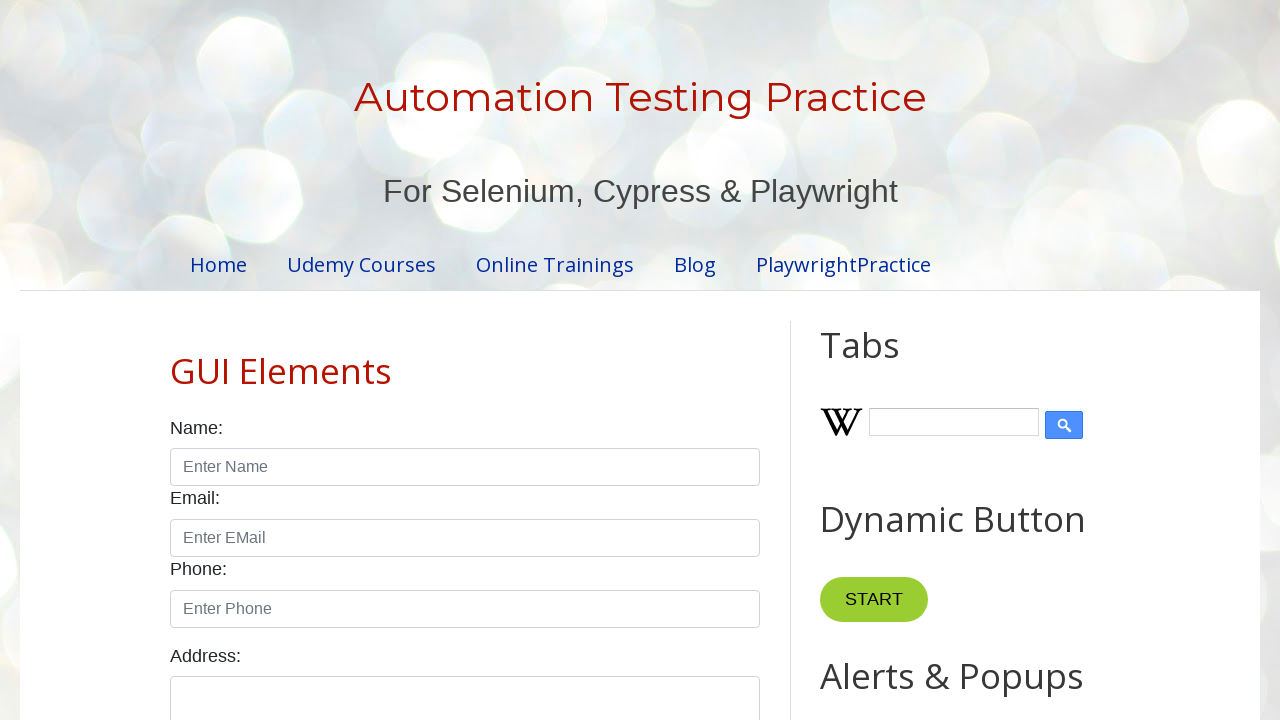

Clicked pagination link for page 2 at (456, 361) on #pagination li a >> nth=1
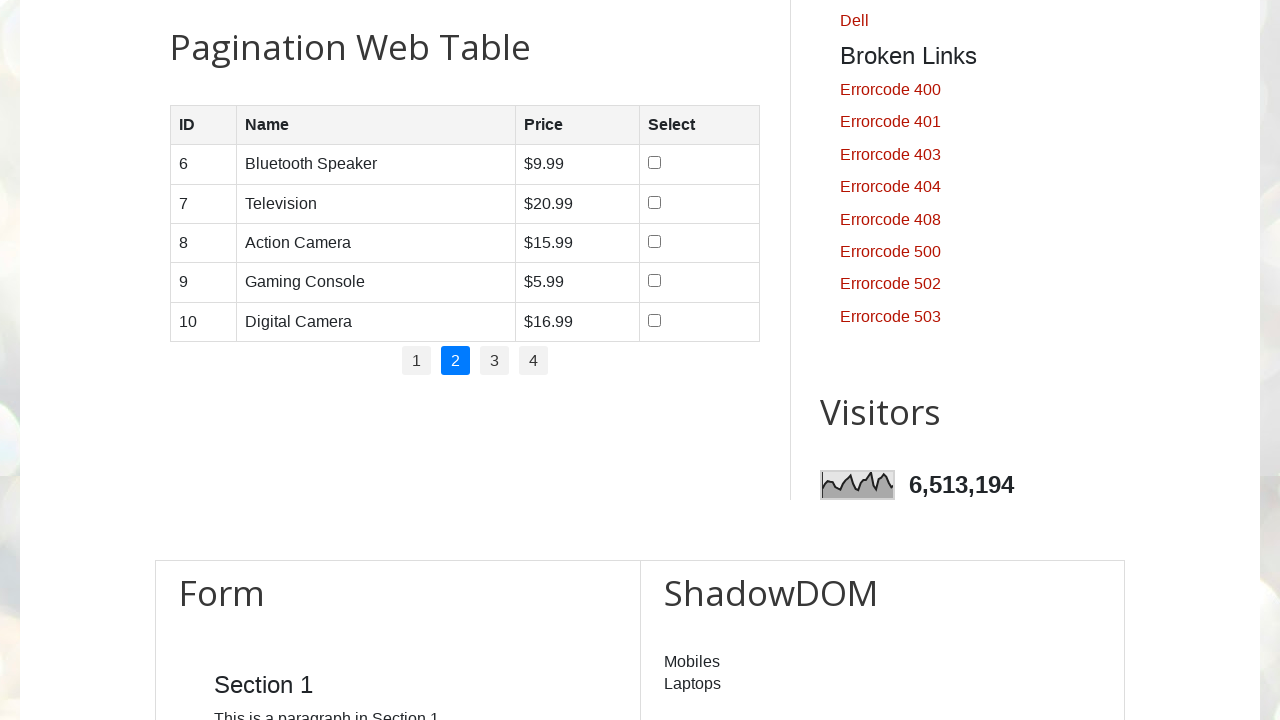

Waited for table to update after pagination
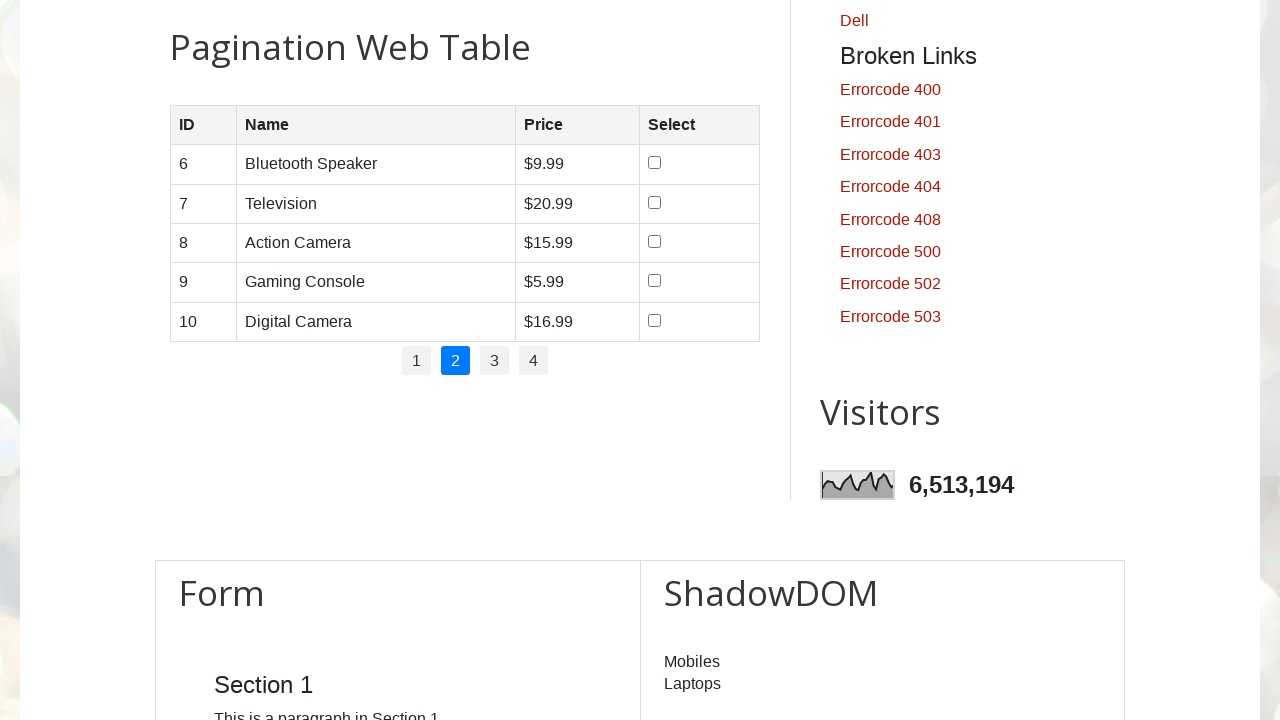

Verified 5 rows present on page 2
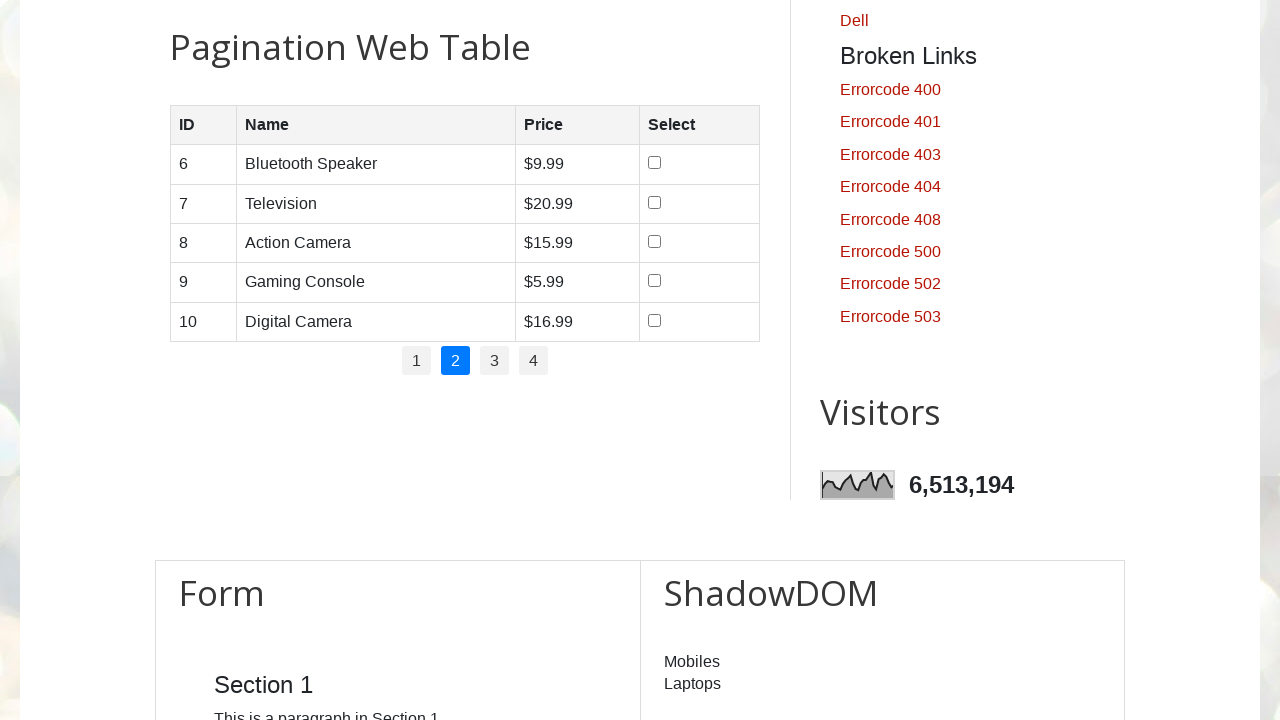

Clicked pagination link for page 3 at (494, 361) on #pagination li a >> nth=2
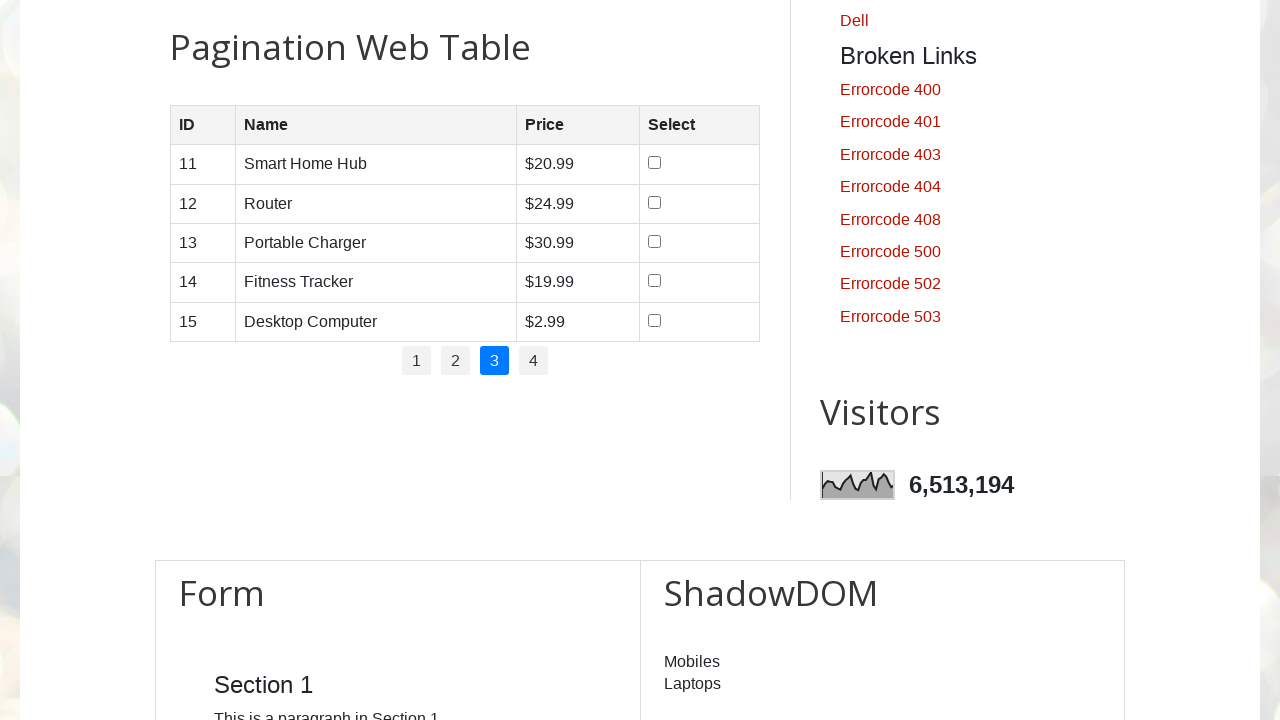

Waited for table to update after pagination
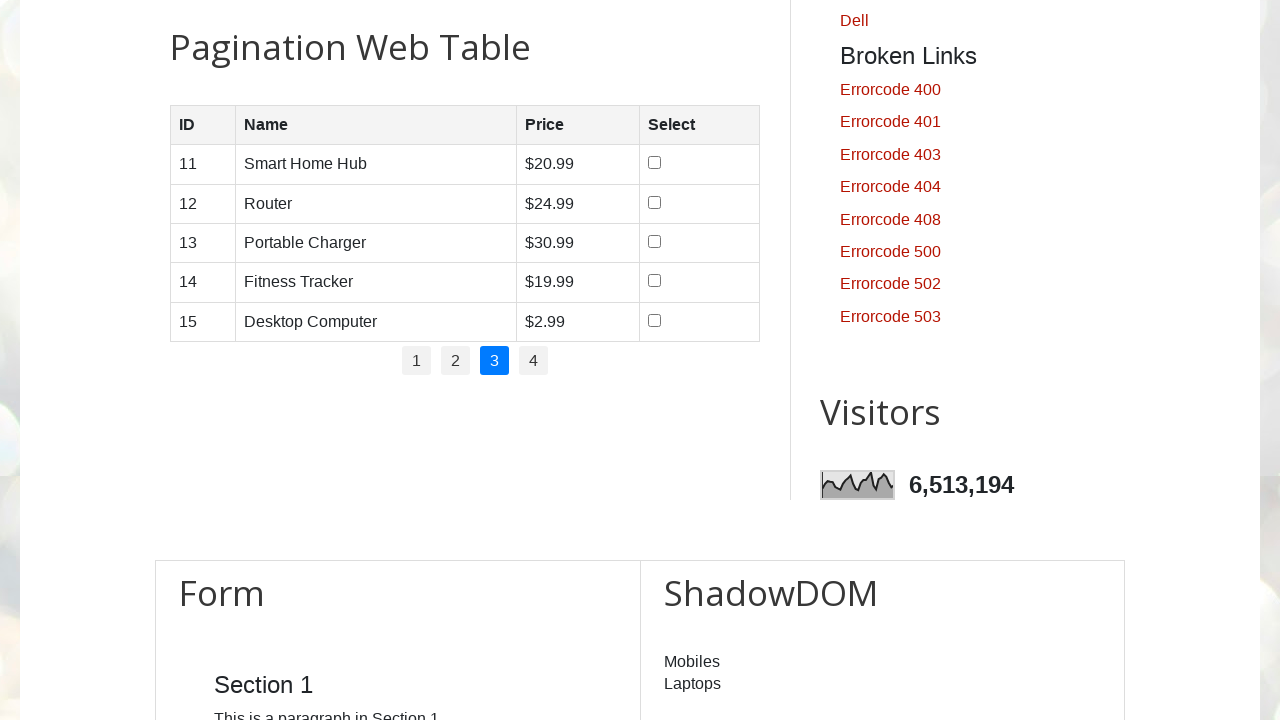

Verified 5 rows present on page 3
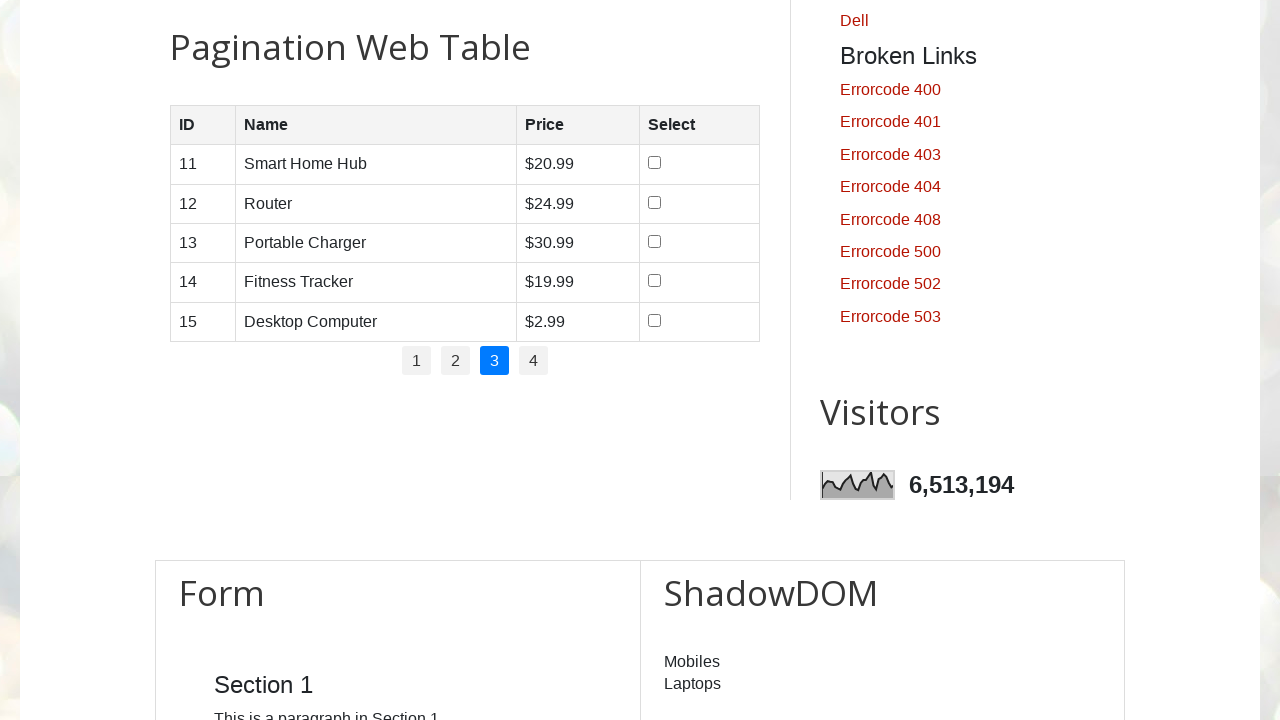

Clicked pagination link for page 4 at (534, 361) on #pagination li a >> nth=3
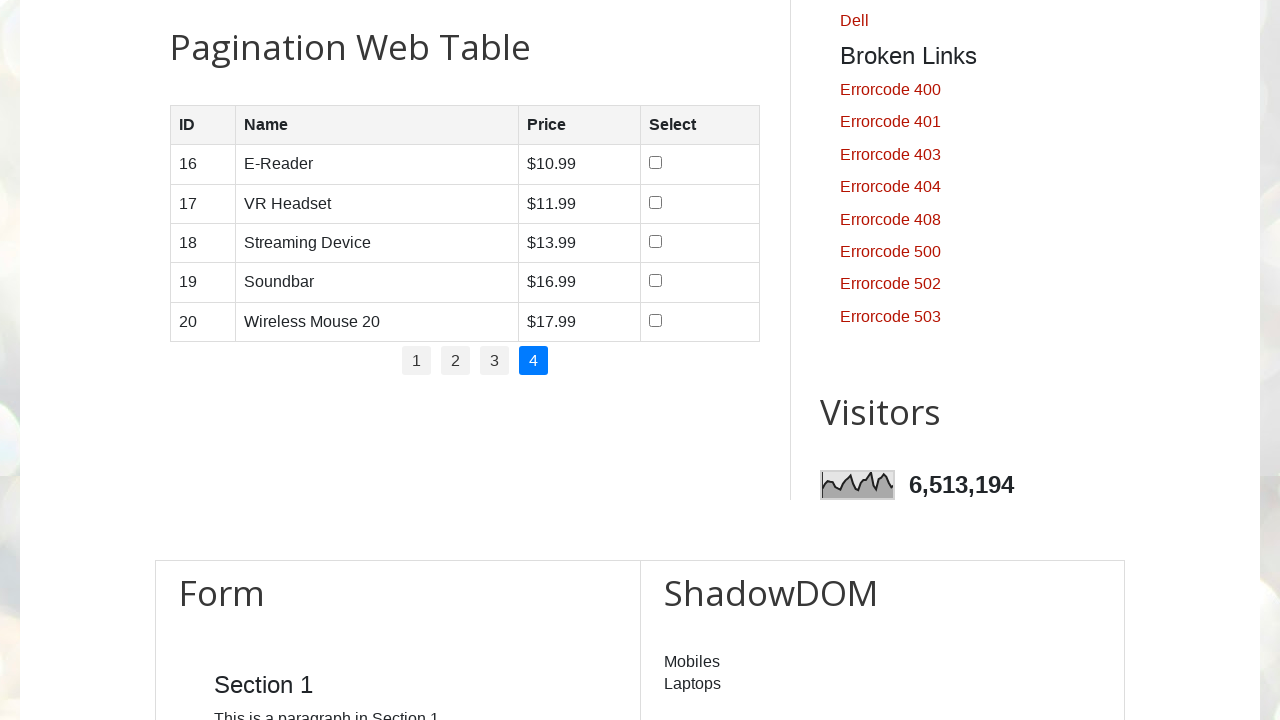

Waited for table to update after pagination
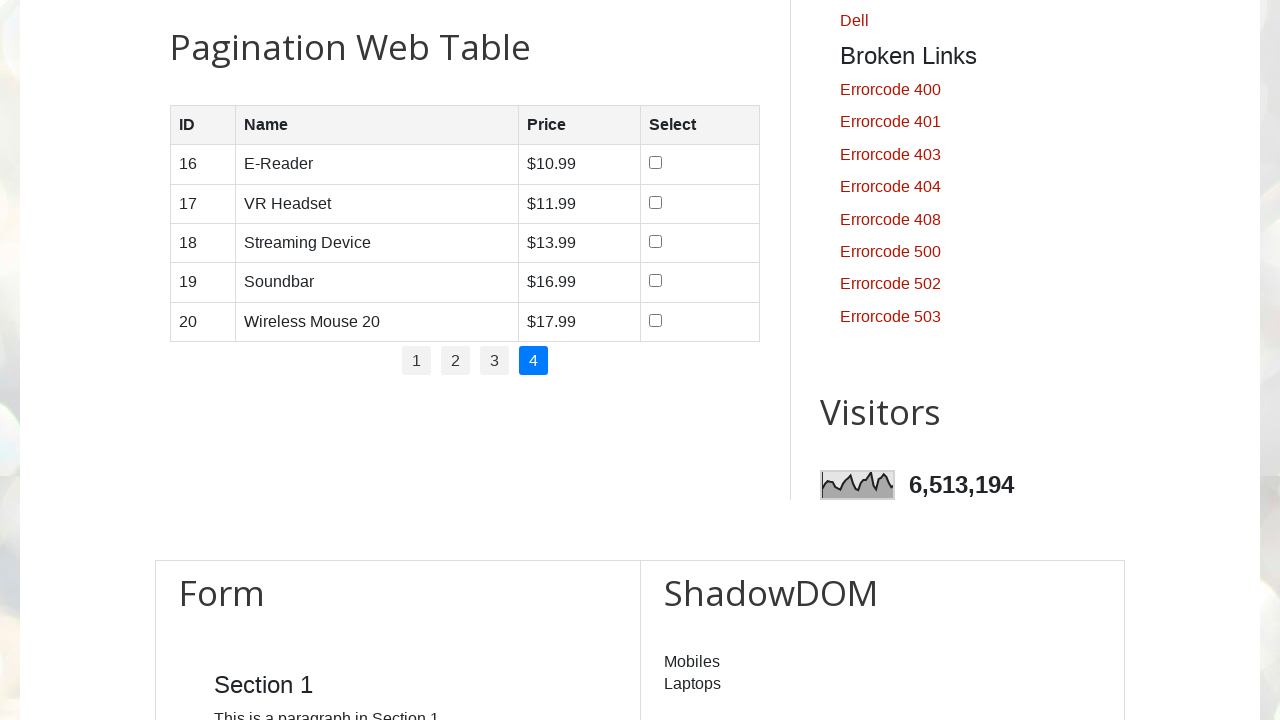

Verified 5 rows present on page 4
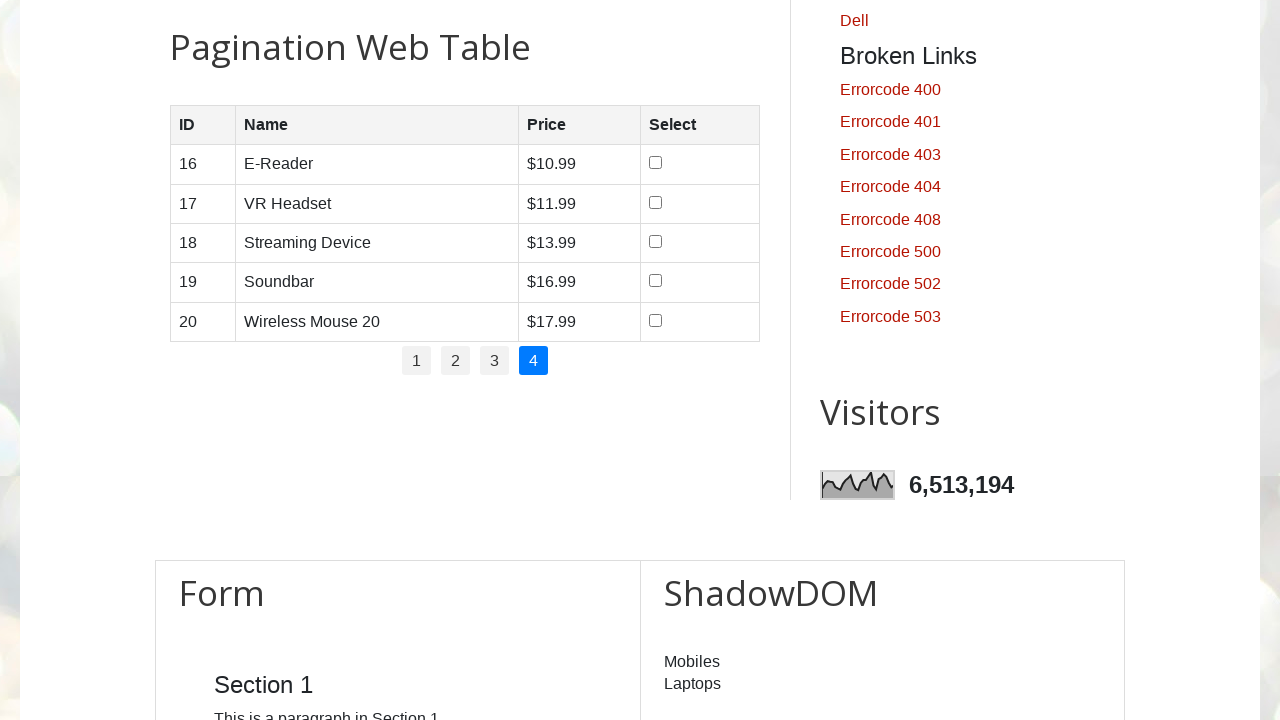

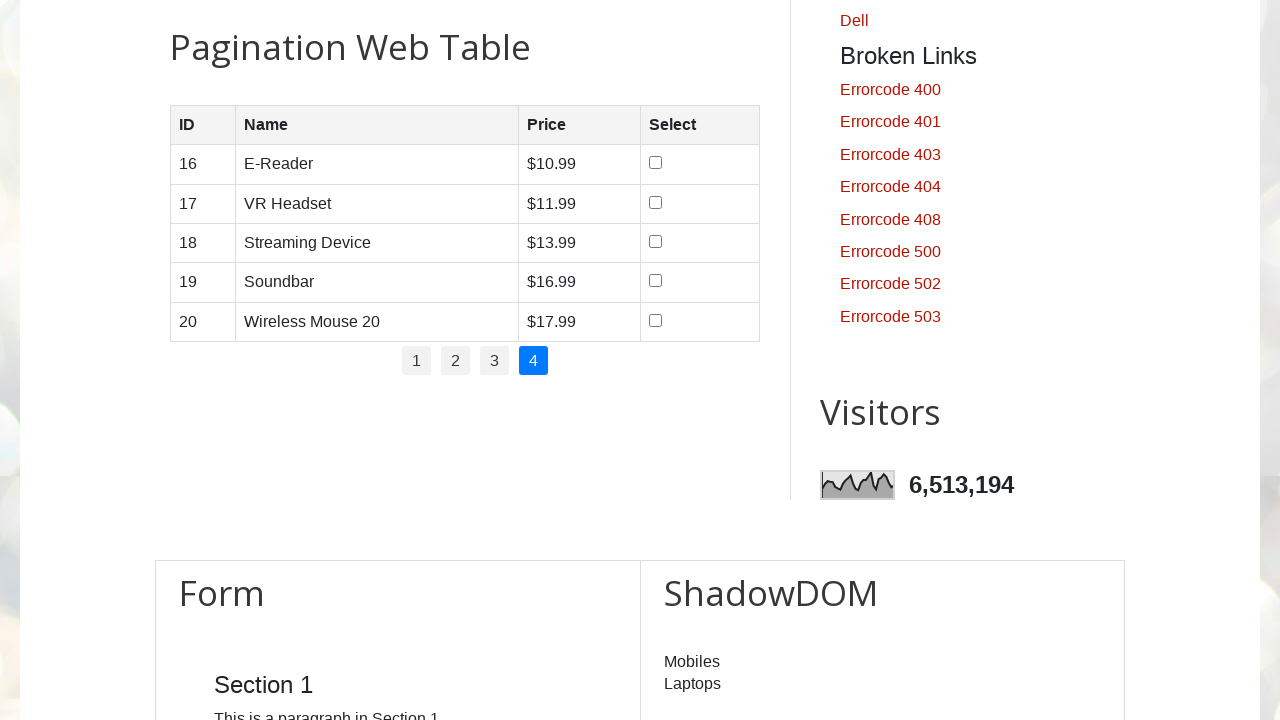